Tests modal dialog functionality by opening a modal and then closing it using JavaScript execution

Starting URL: https://formy-project.herokuapp.com/modal

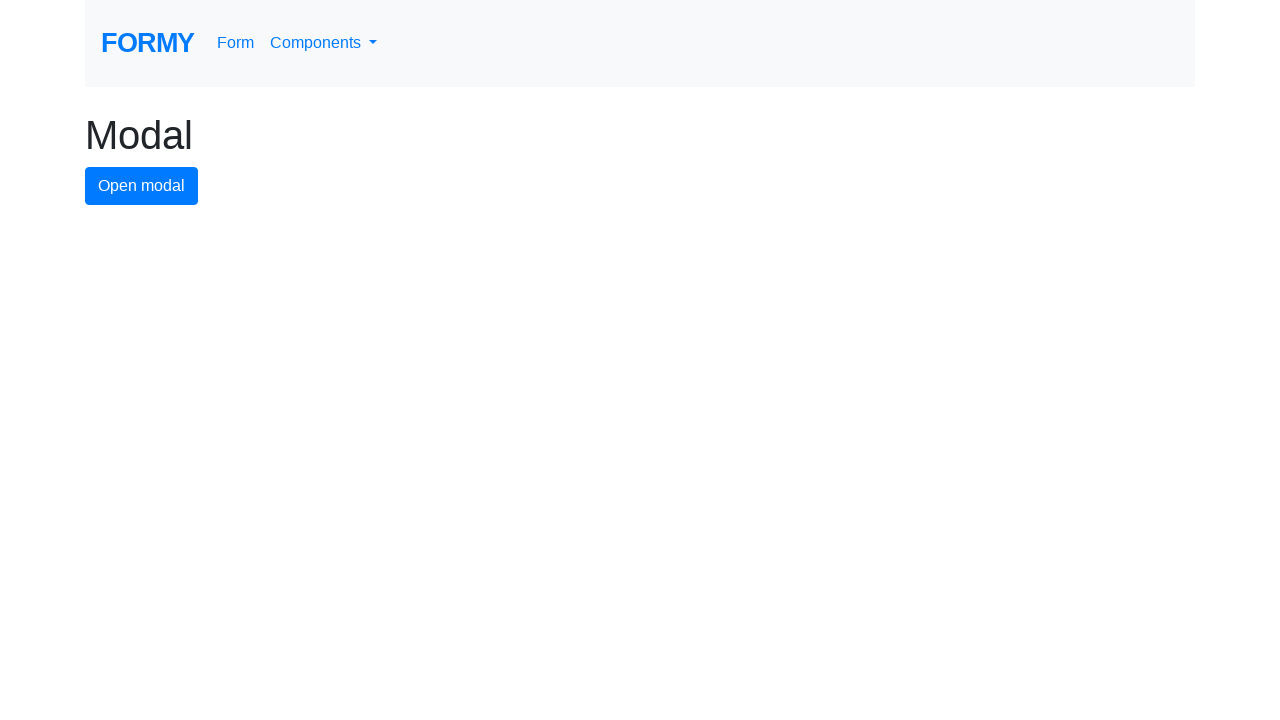

Clicked modal button to open modal dialog at (142, 186) on #modal-button
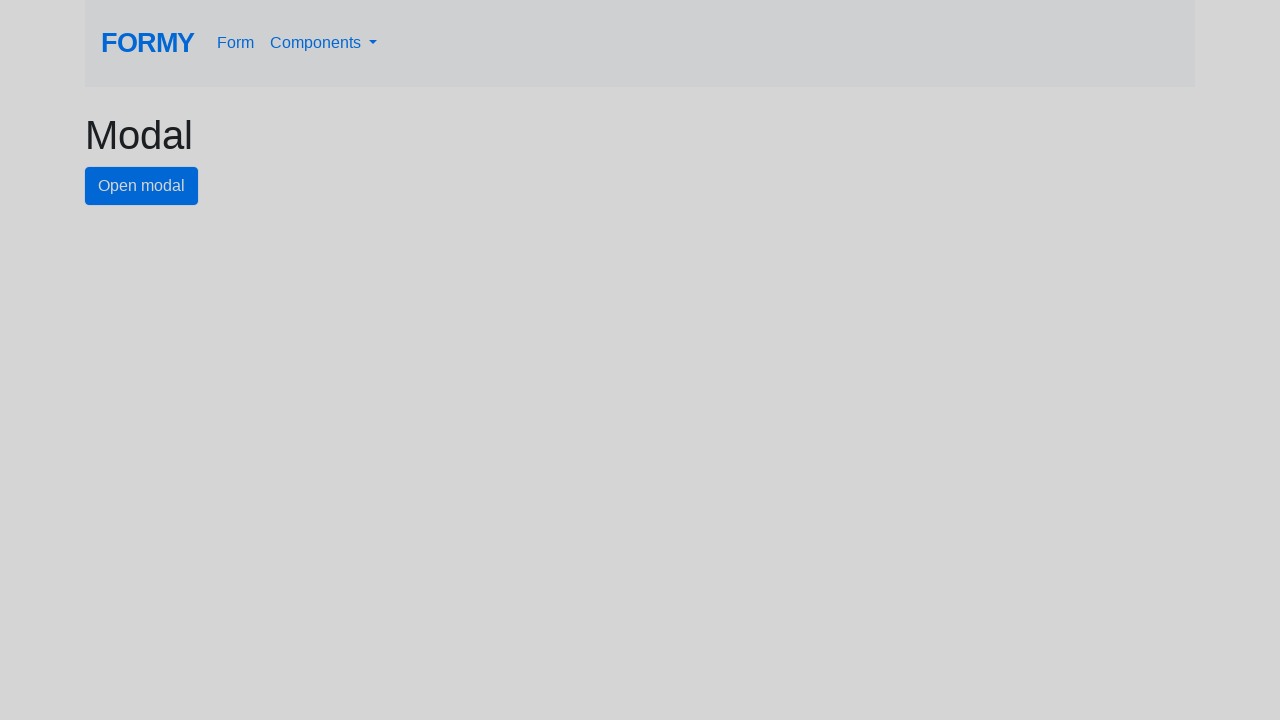

Modal dialog appeared and close button became visible
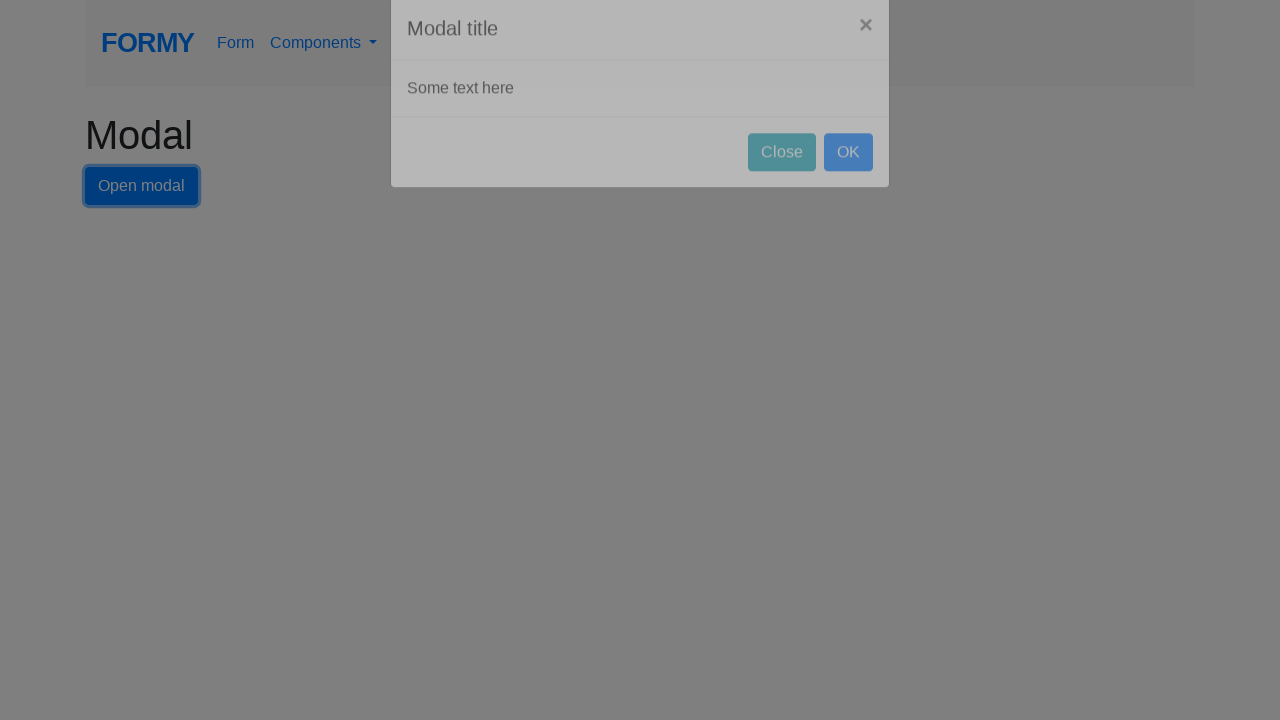

Executed JavaScript to click close button and close modal
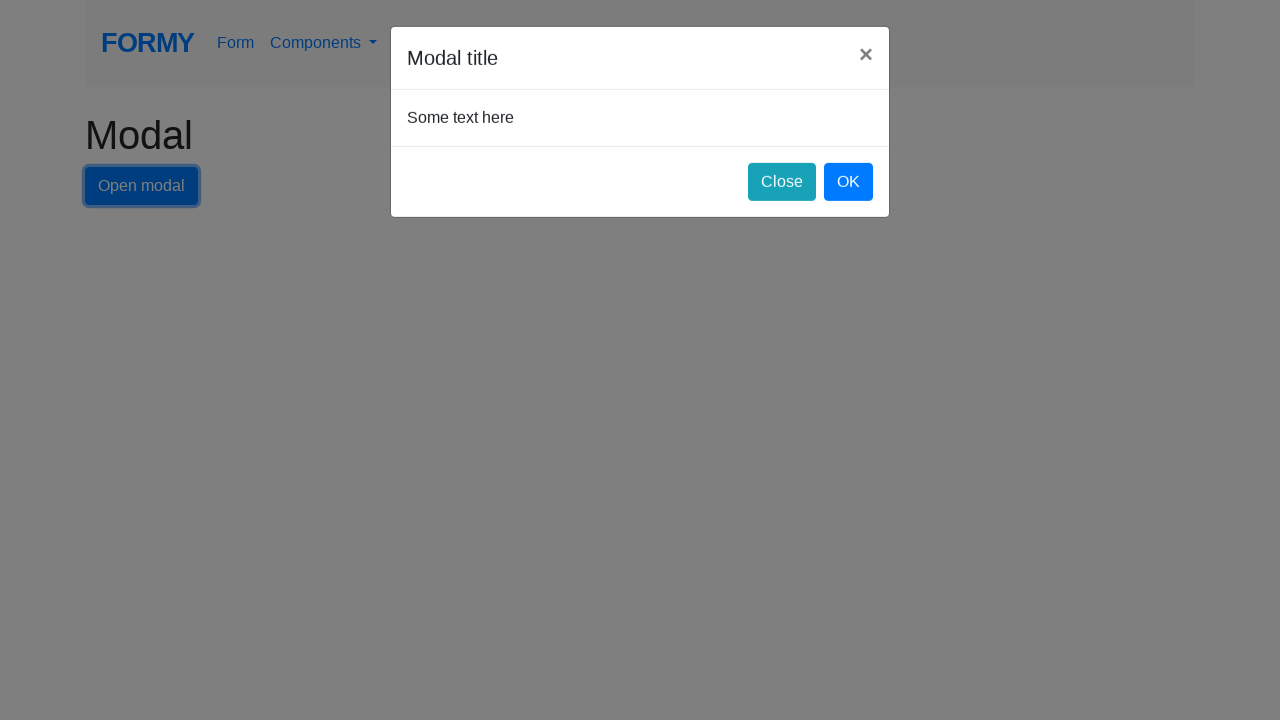

Waited for modal to fully close
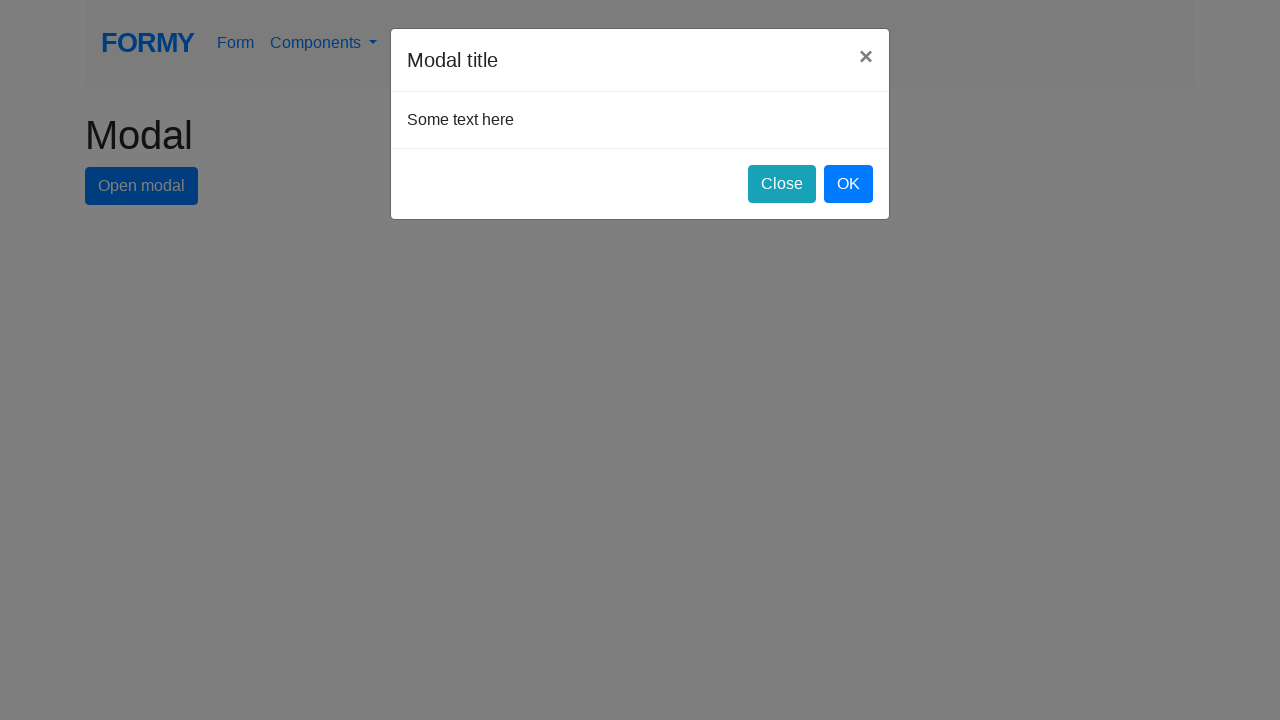

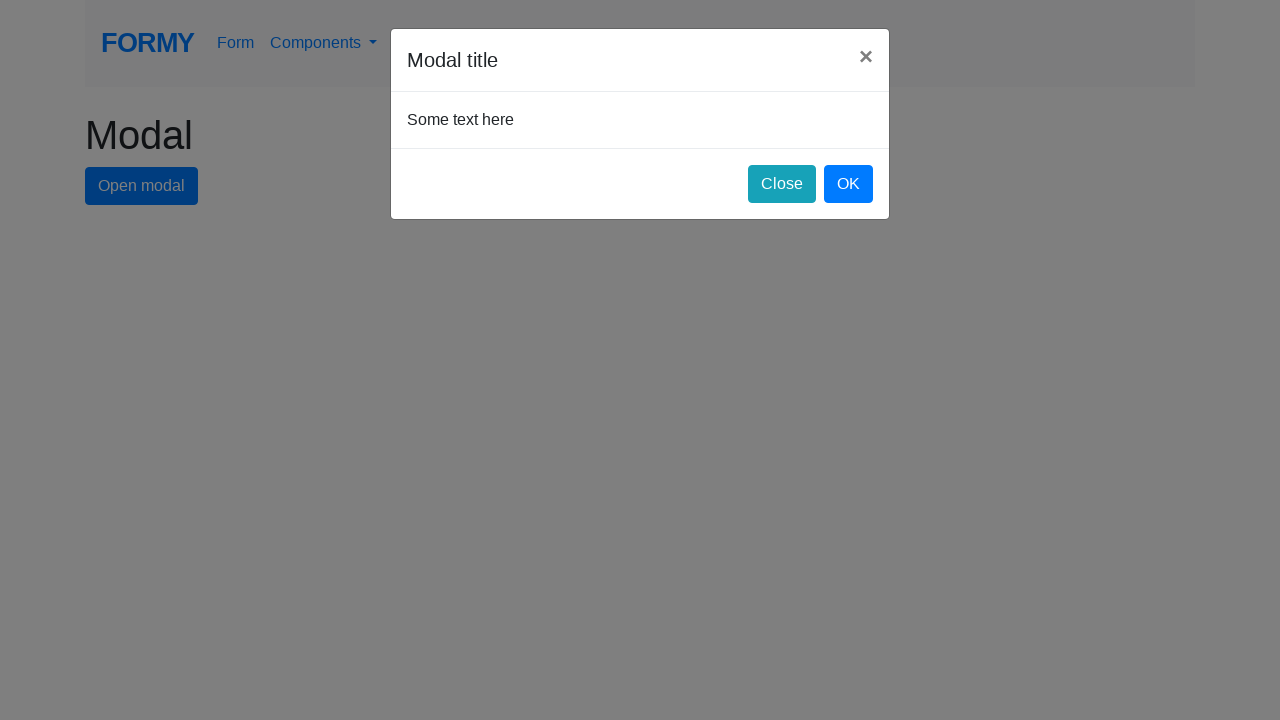